Tests adding specific products (Cucumber and Brocolli) to cart on an e-commerce site by finding them in the product list and clicking their ADD TO CART buttons

Starting URL: https://rahulshettyacademy.com/seleniumPractise/#/

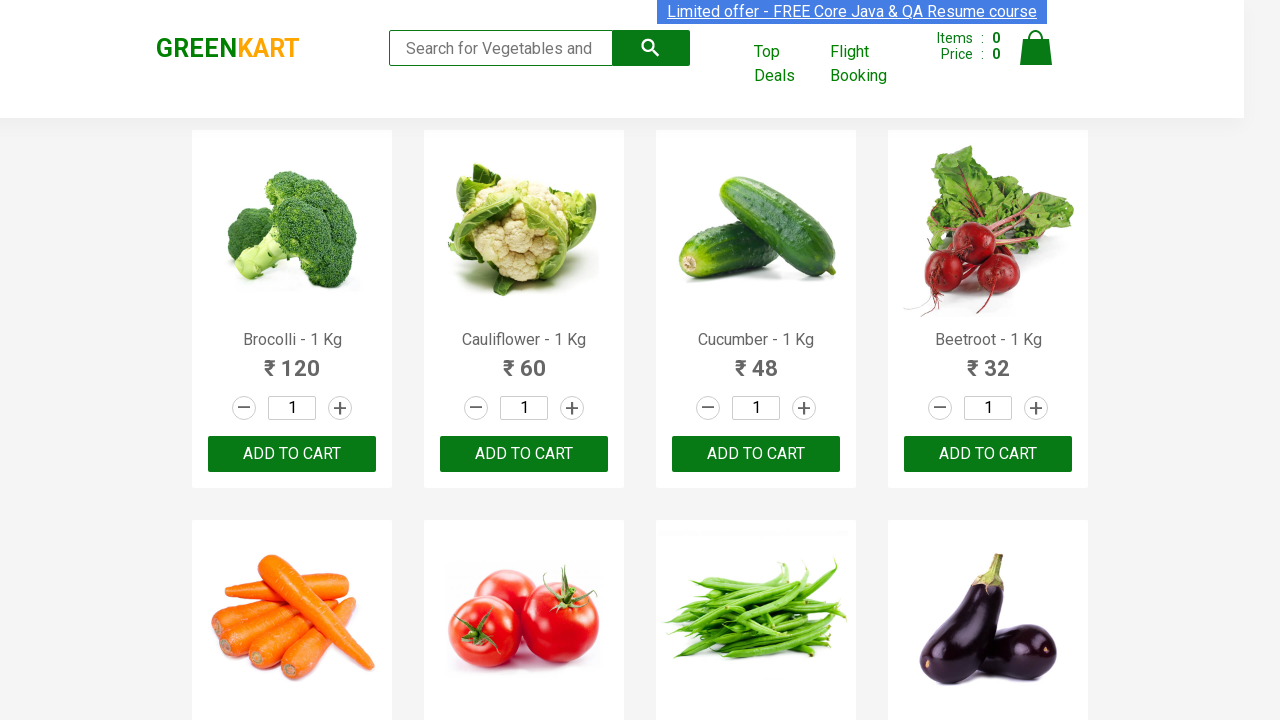

Navigated to FruitKart home page
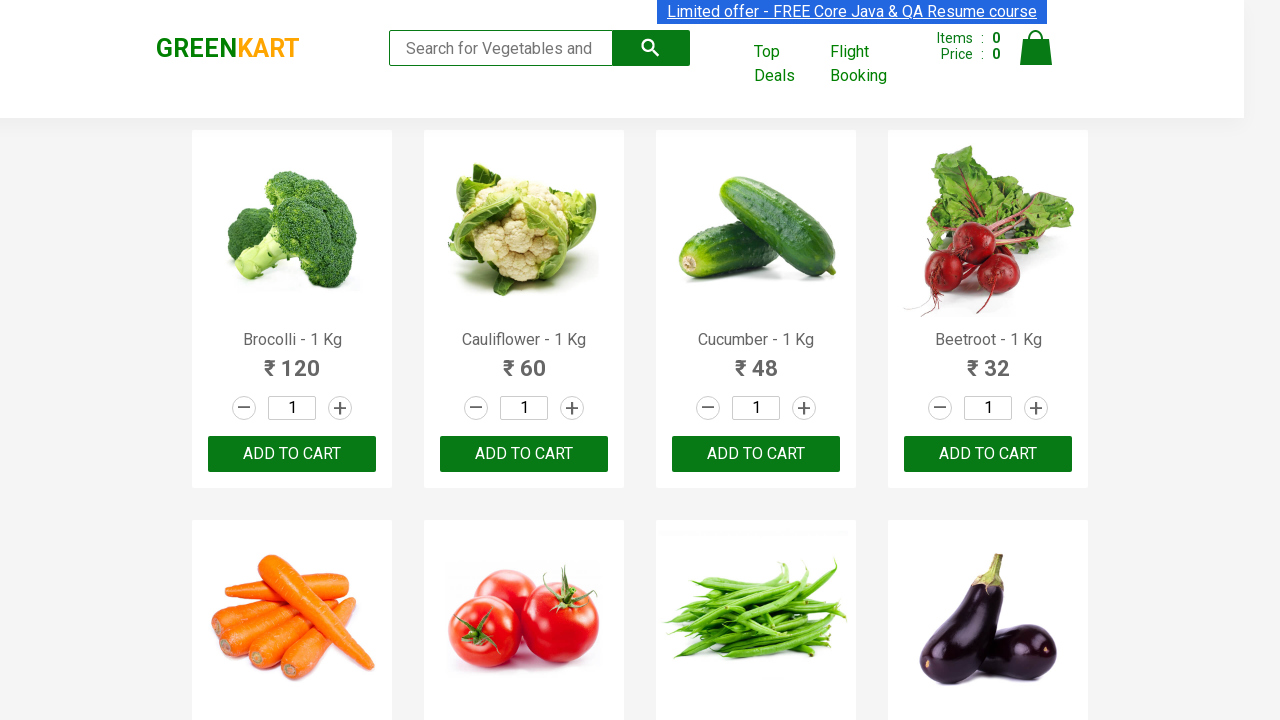

Product list loaded - product names are now visible
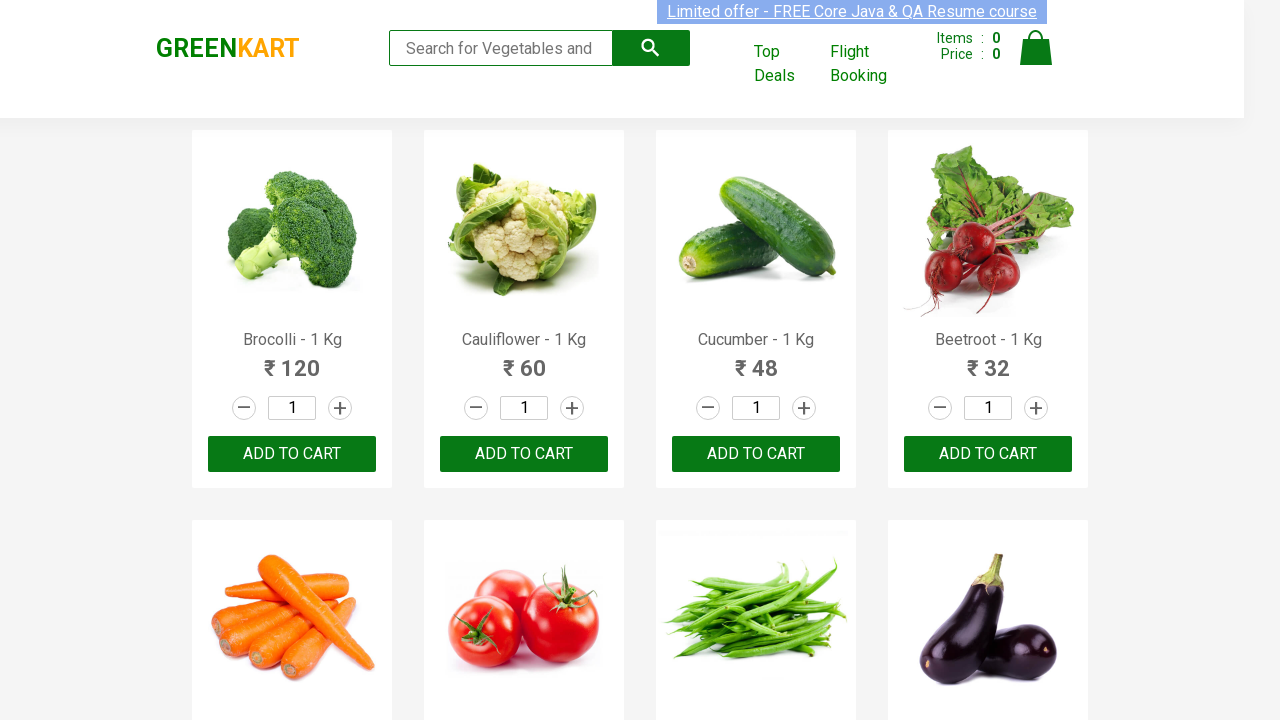

Retrieved all 30 product elements from the page
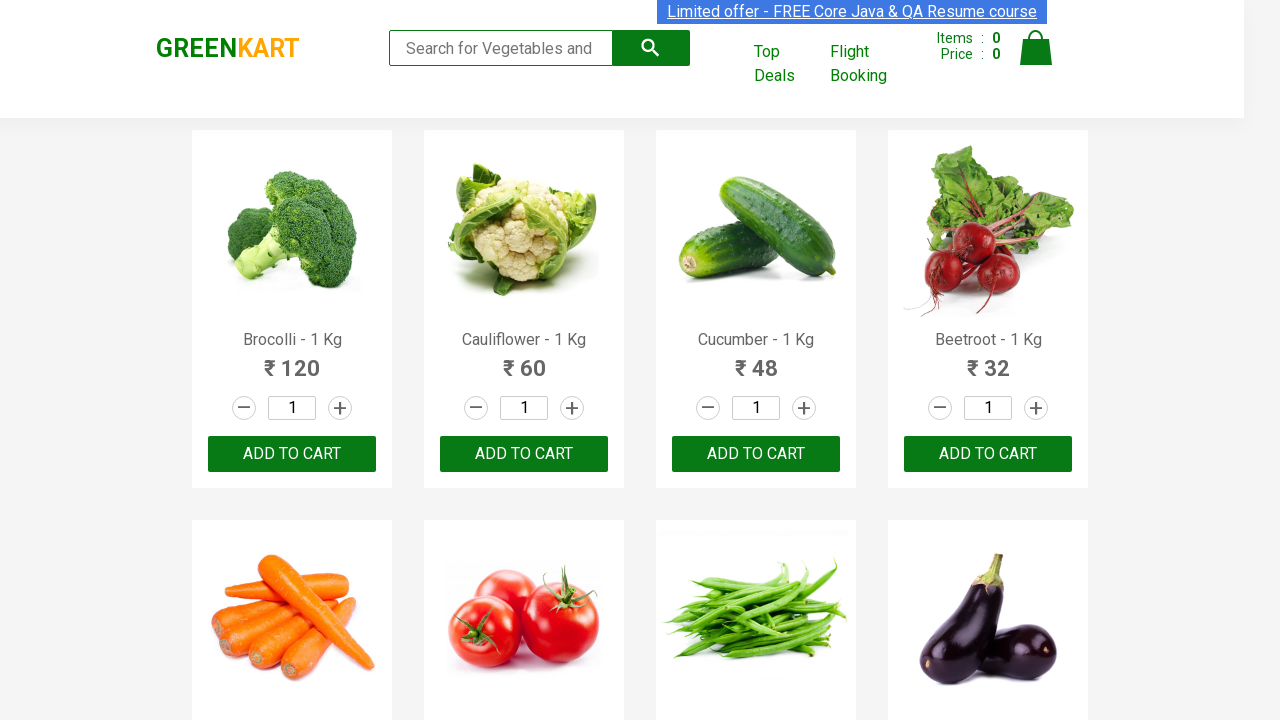

Clicked ADD TO CART button for Brocolli at (292, 454) on xpath=//button[text()='ADD TO CART'] >> nth=0
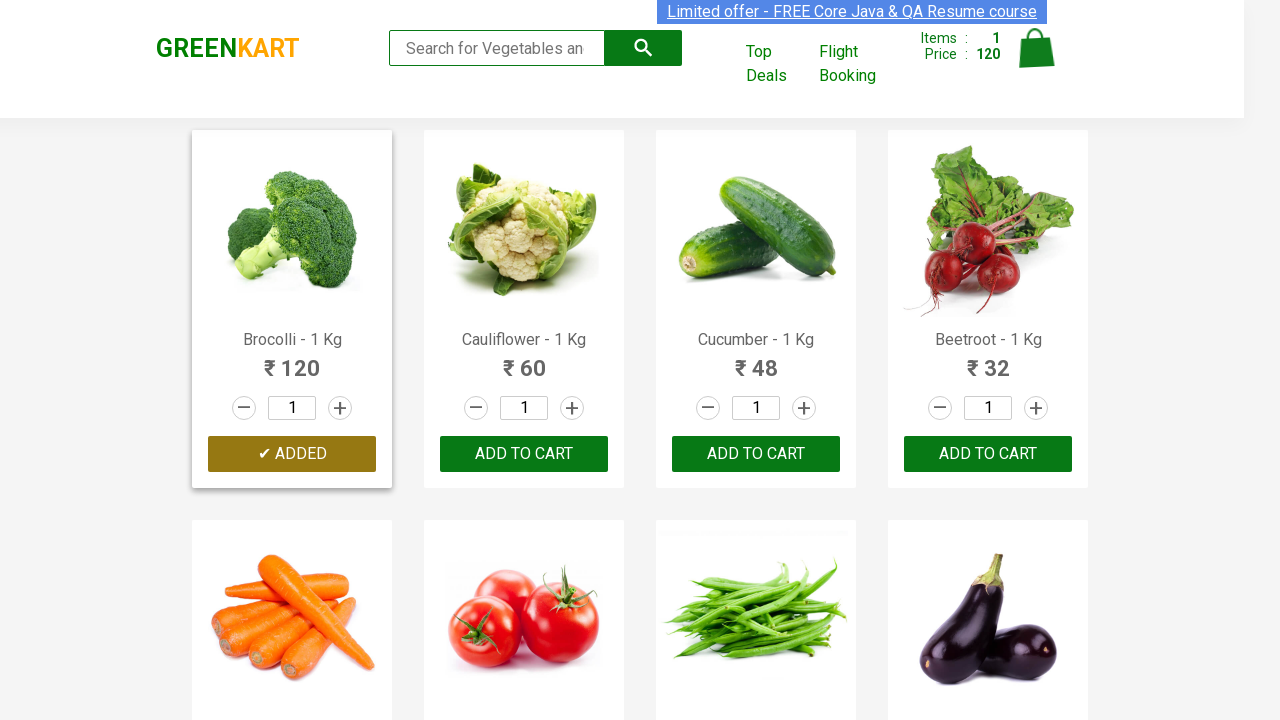

Clicked ADD TO CART button for Cucumber at (988, 454) on xpath=//button[text()='ADD TO CART'] >> nth=2
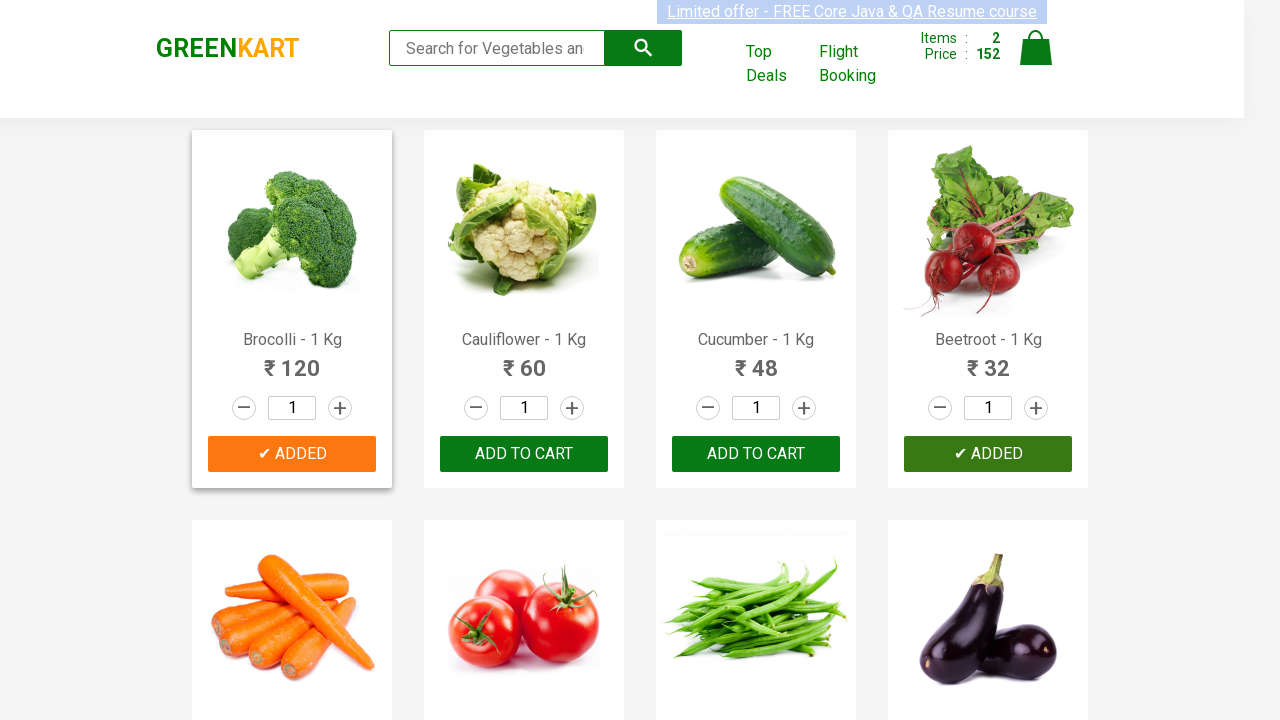

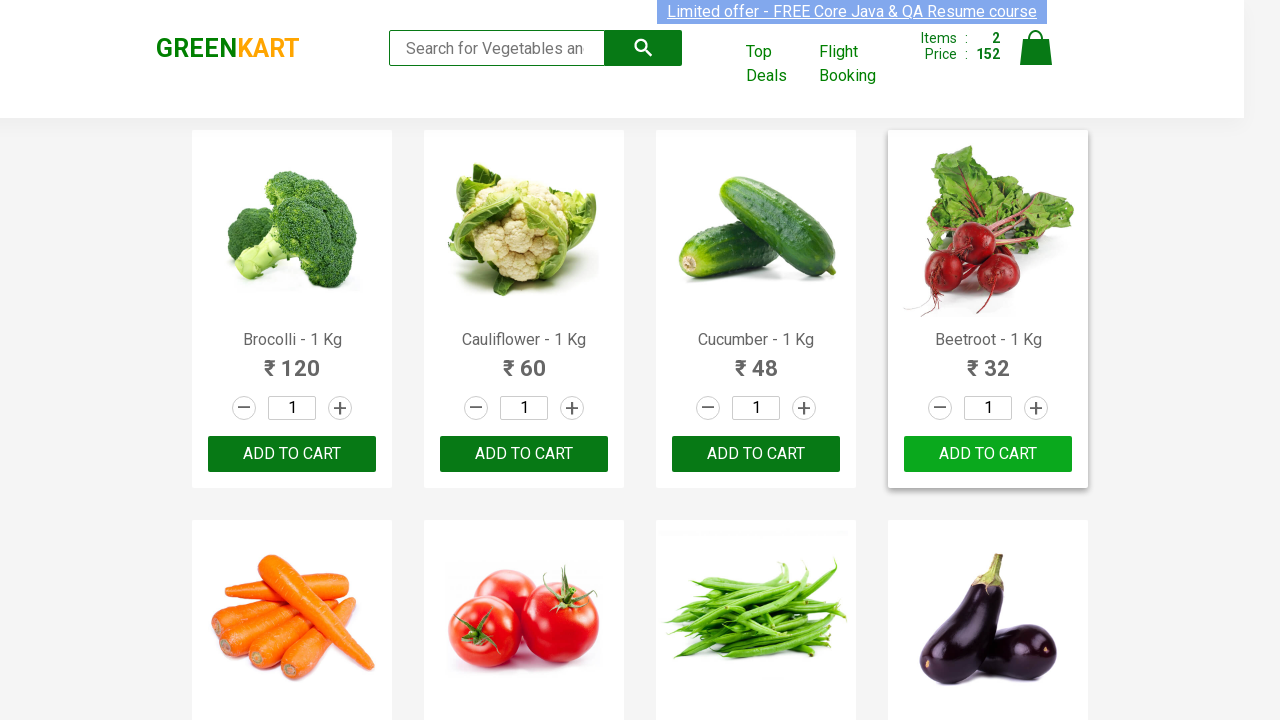